Tests the ability to highlight an element on the page by temporarily changing its border style to a red dashed border, then reverting it back to the original style.

Starting URL: http://the-internet.herokuapp.com/large

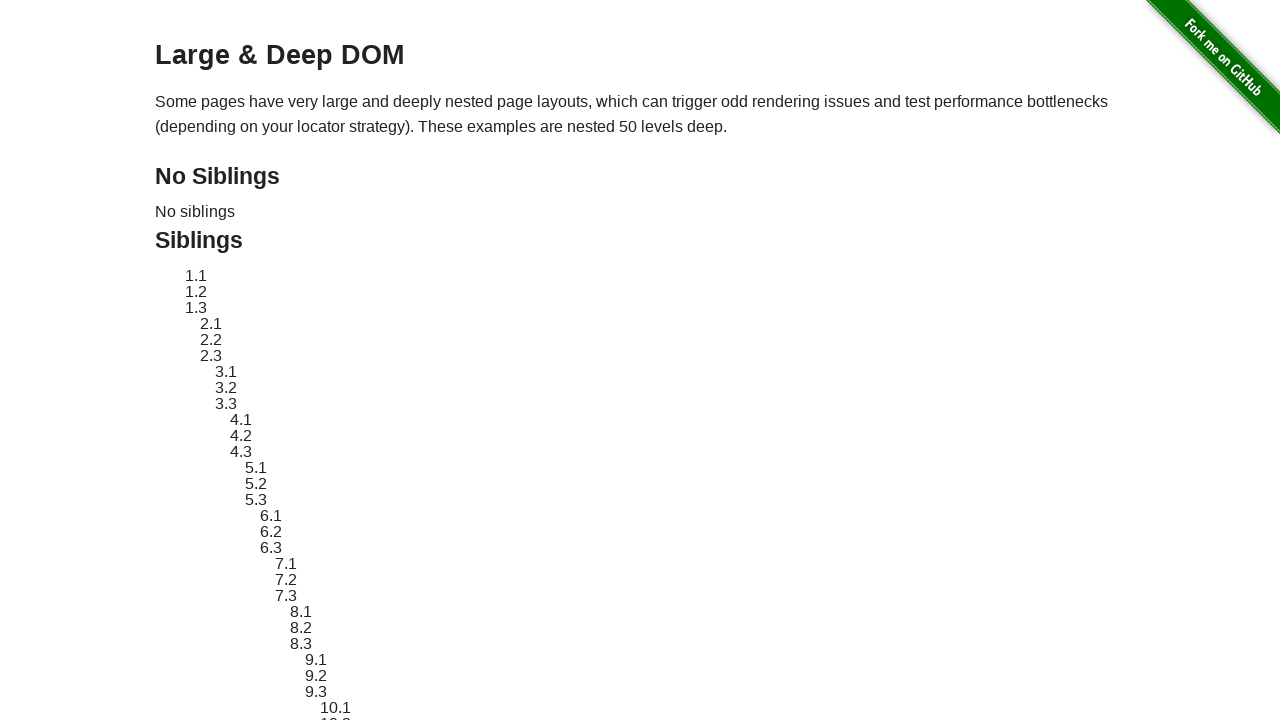

Located target element #sibling-2.3
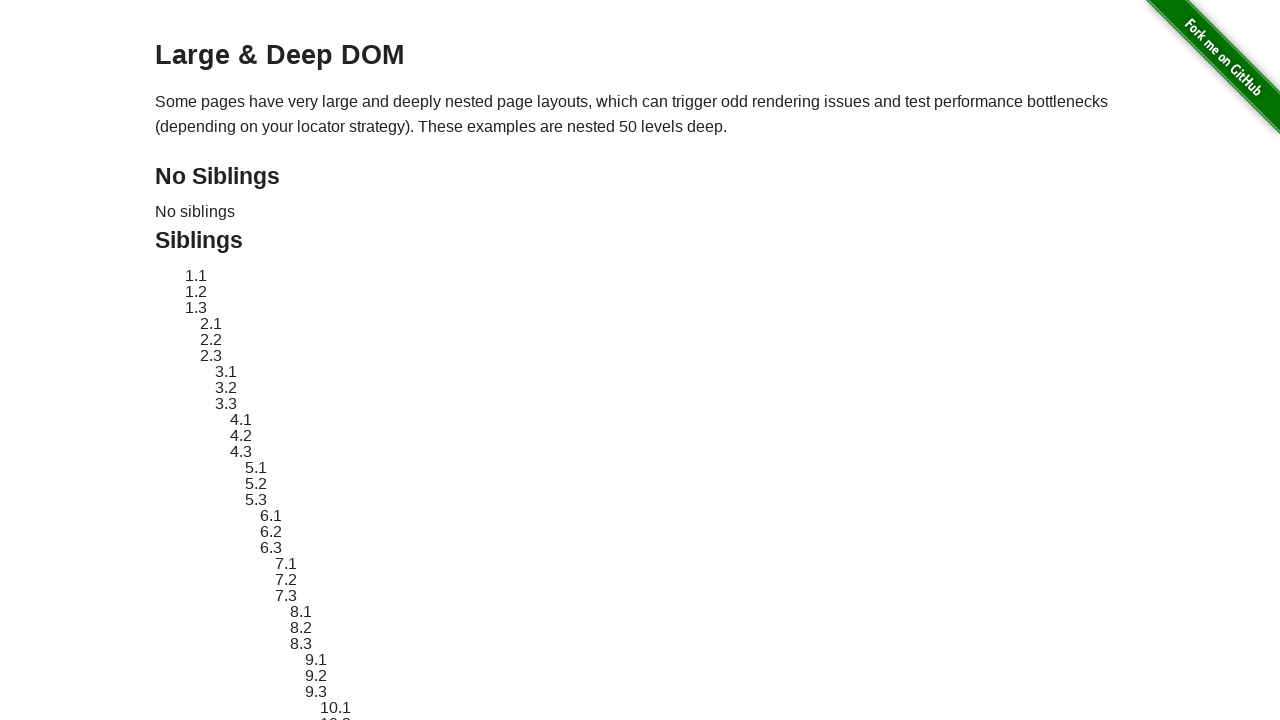

Target element is now visible
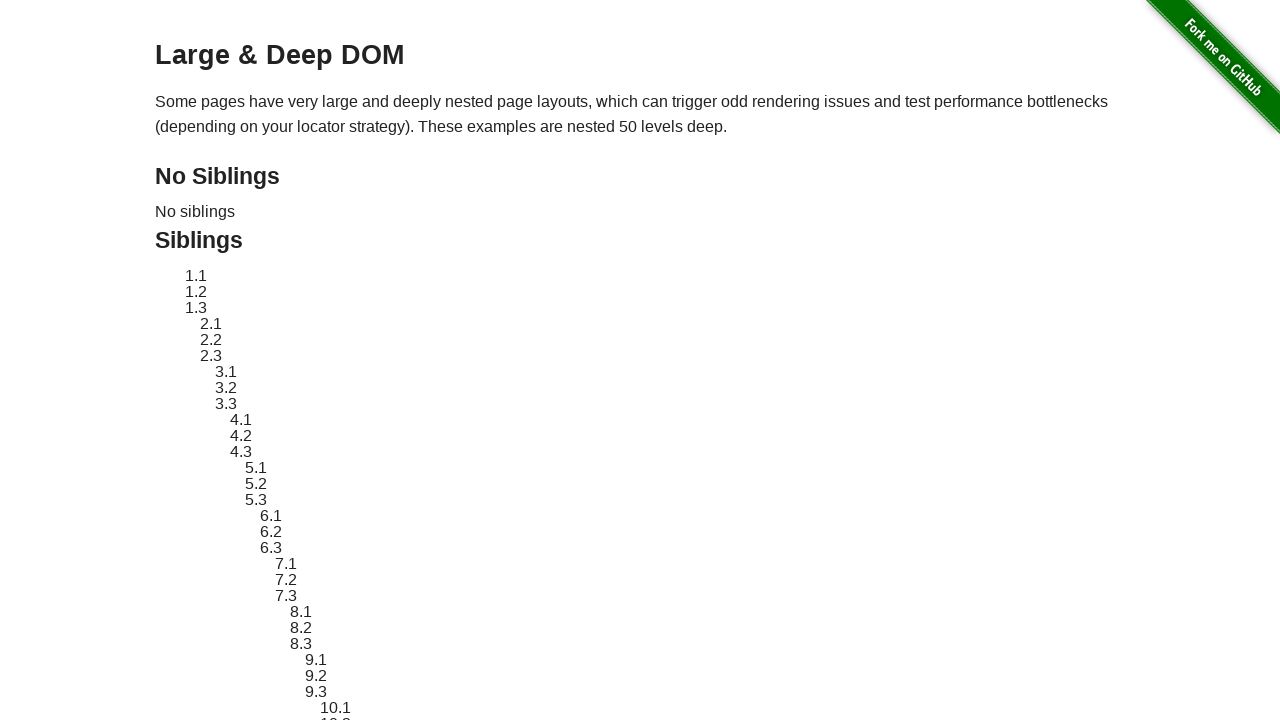

Stored original style attribute
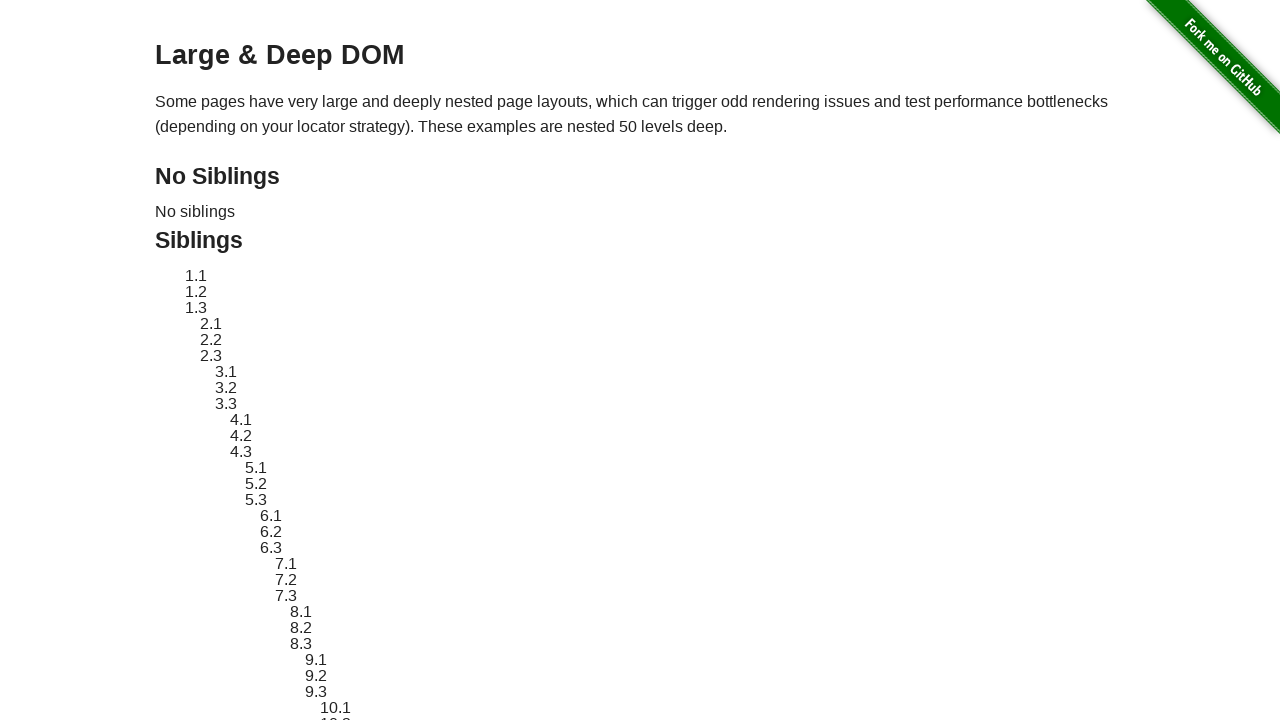

Applied red dashed border highlight to target element
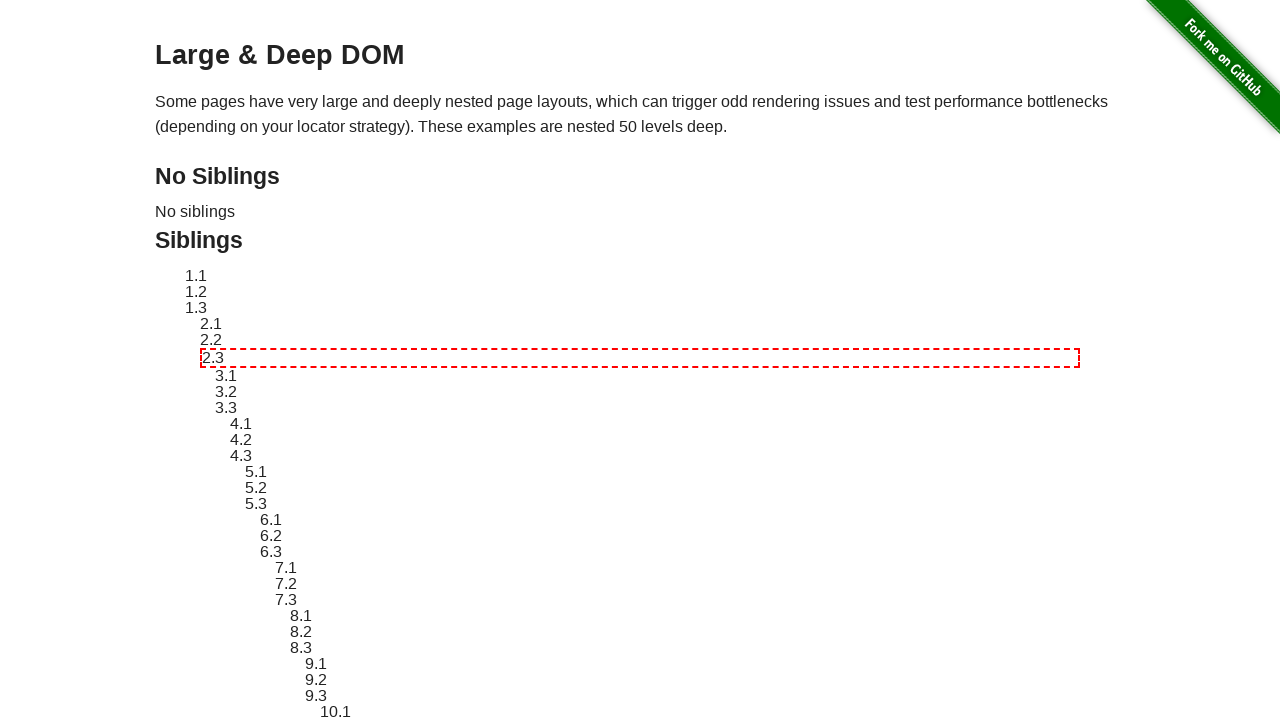

Waited 2 seconds to display the highlight
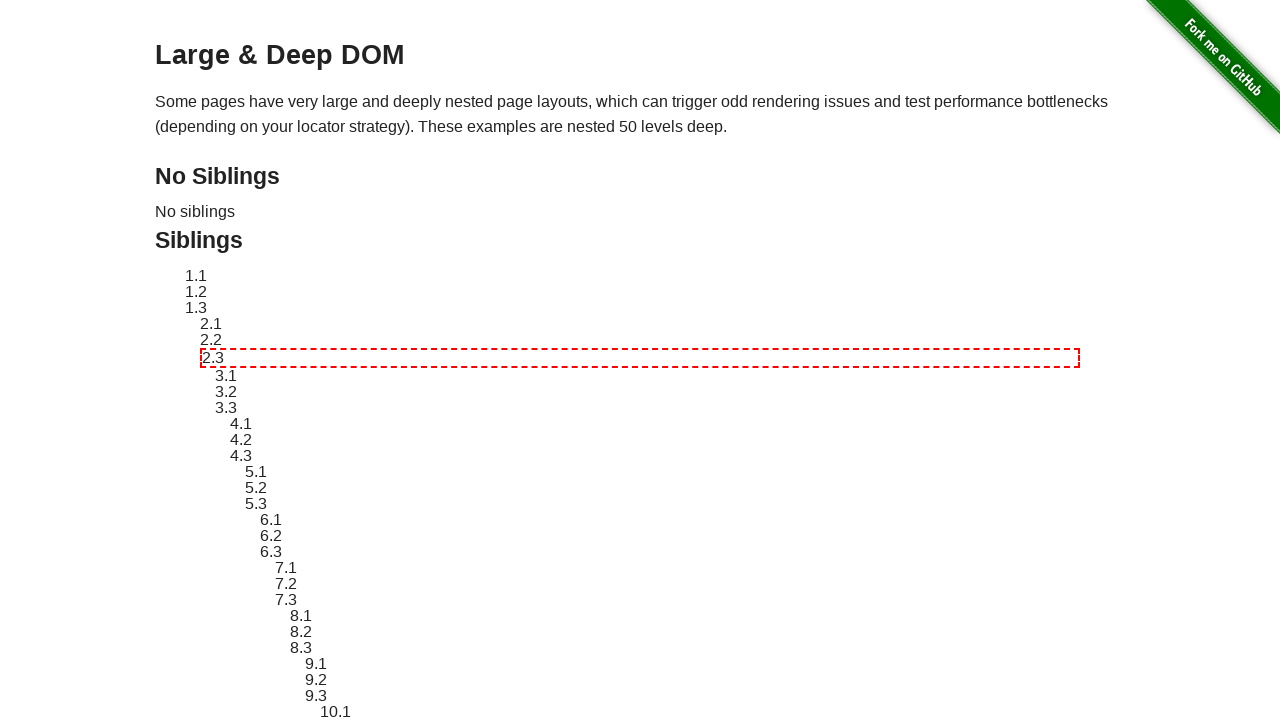

Reverted target element to original style
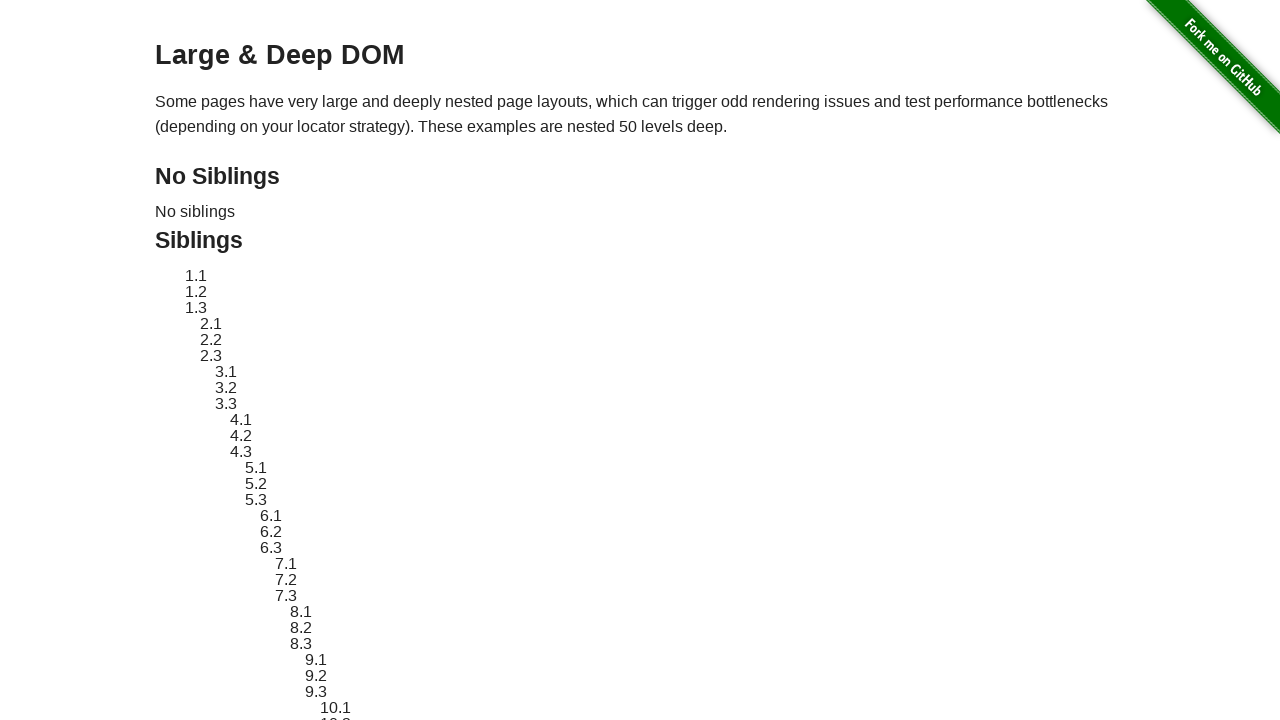

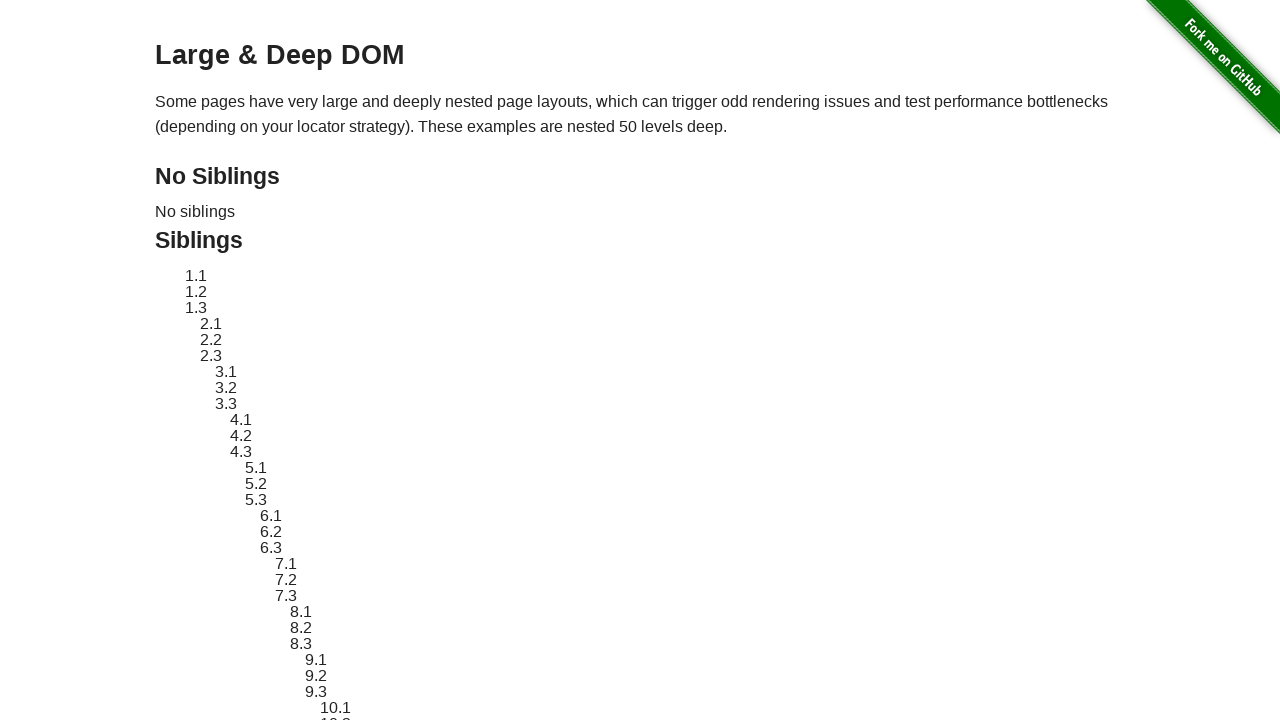